Tests prompt JavaScript alert by clicking a button to trigger the prompt, entering text, and accepting it

Starting URL: https://v1.training-support.net/selenium/javascript-alerts

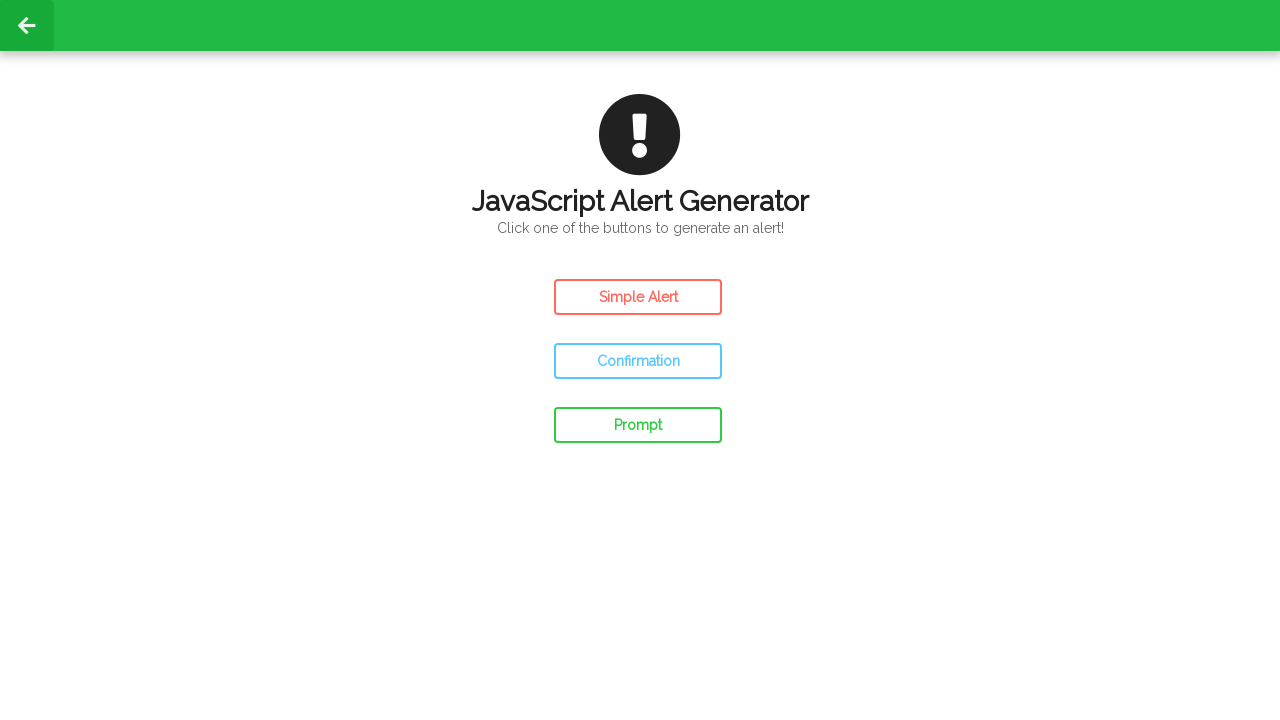

Set up dialog handler to accept prompt with text 'Awesome!'
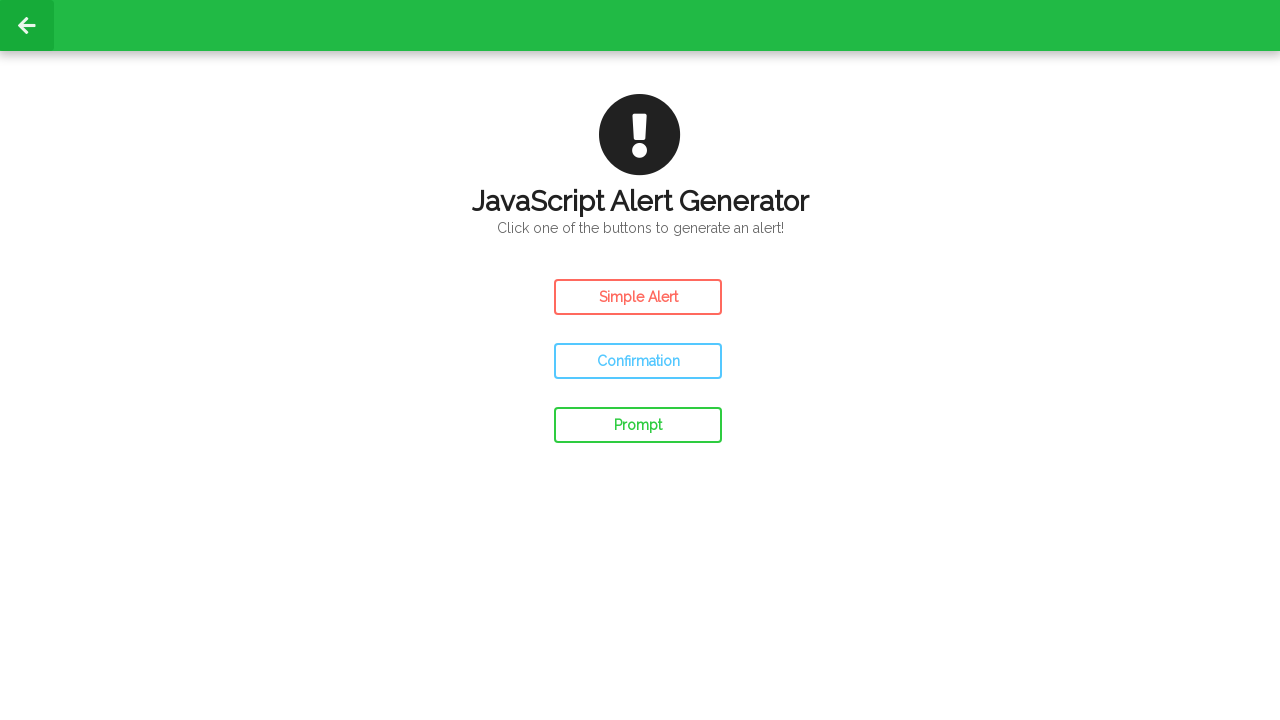

Clicked prompt button to trigger JavaScript alert at (638, 425) on #prompt
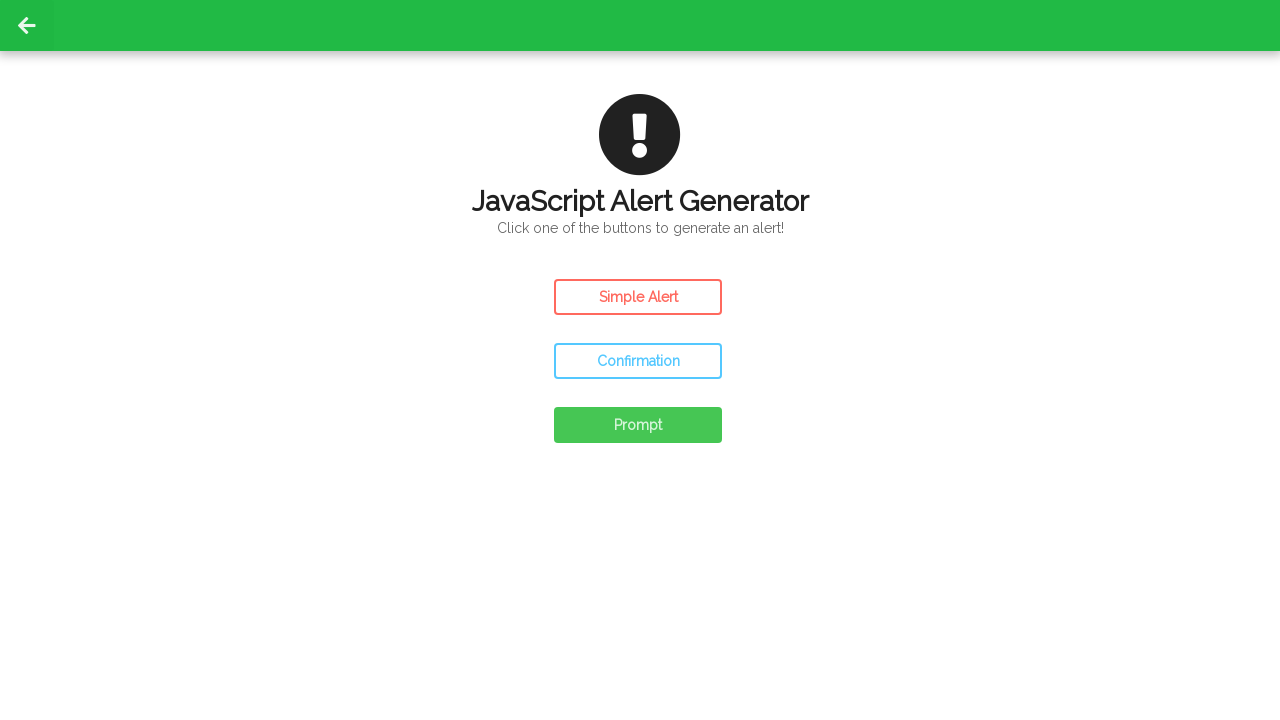

Waited 500ms for page to process prompt response
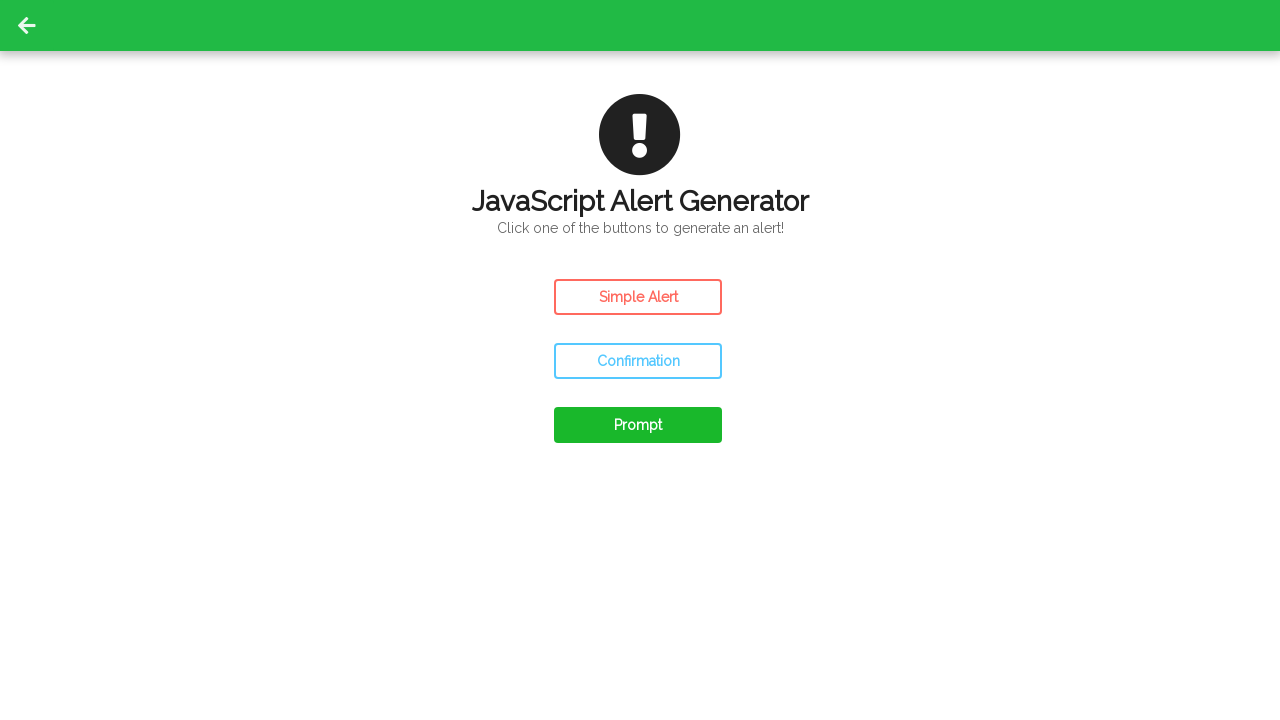

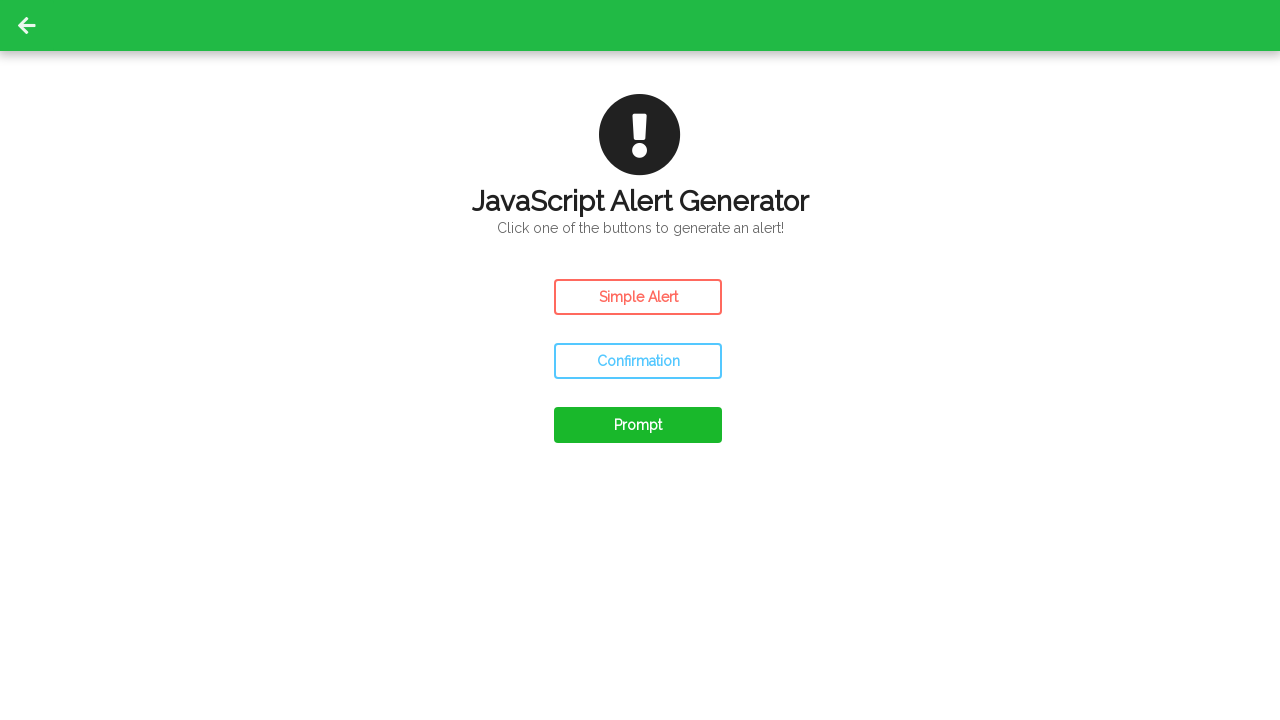